Tests JavaScript alert prompt functionality by clicking a button to trigger a prompt, entering text, and accepting it

Starting URL: https://the-internet.herokuapp.com/javascript_alerts

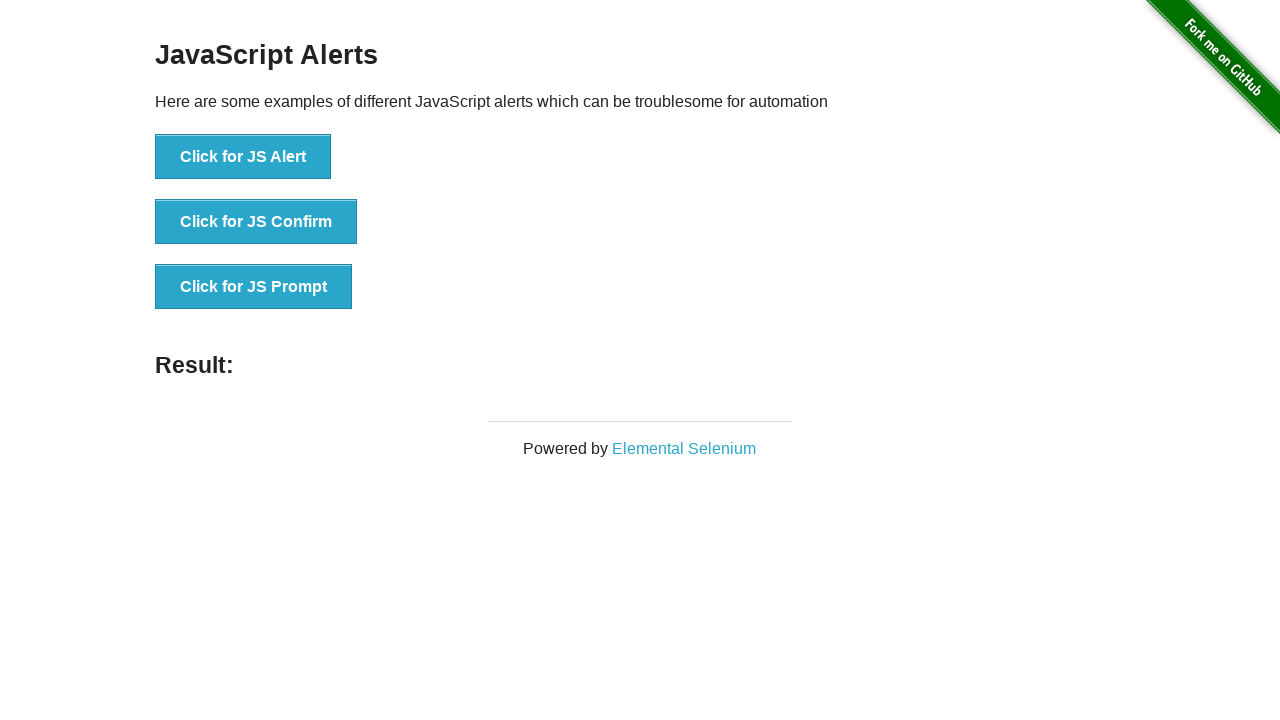

Clicked button to trigger JavaScript prompt at (254, 287) on xpath=//button[normalize-space()='Click for JS Prompt']
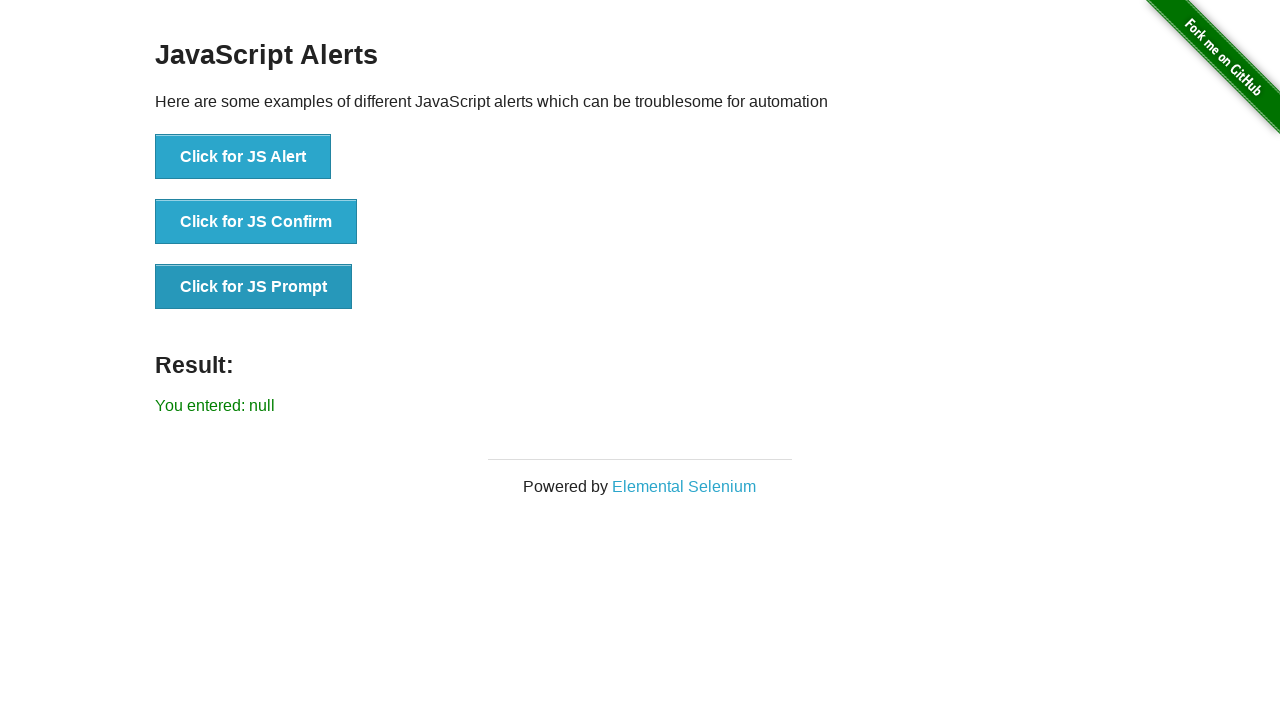

Set up dialog handler to accept prompt with text 'Reyansh'
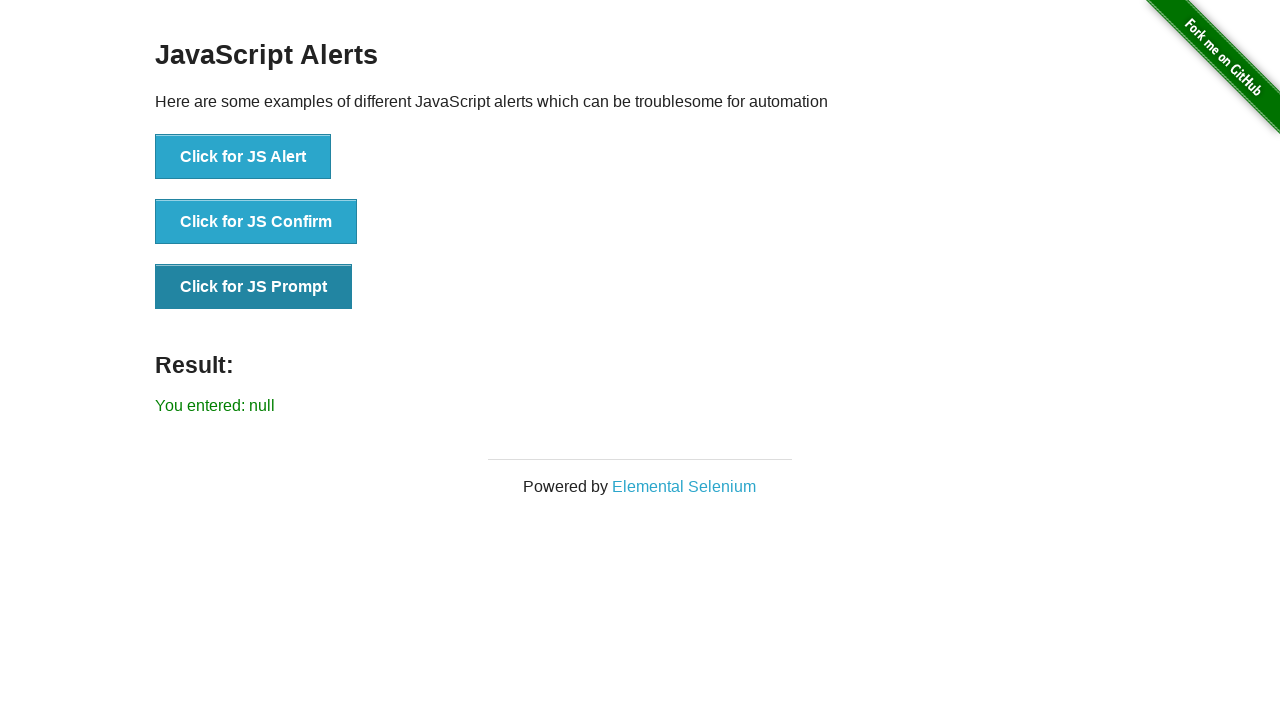

Result text element loaded after accepting prompt
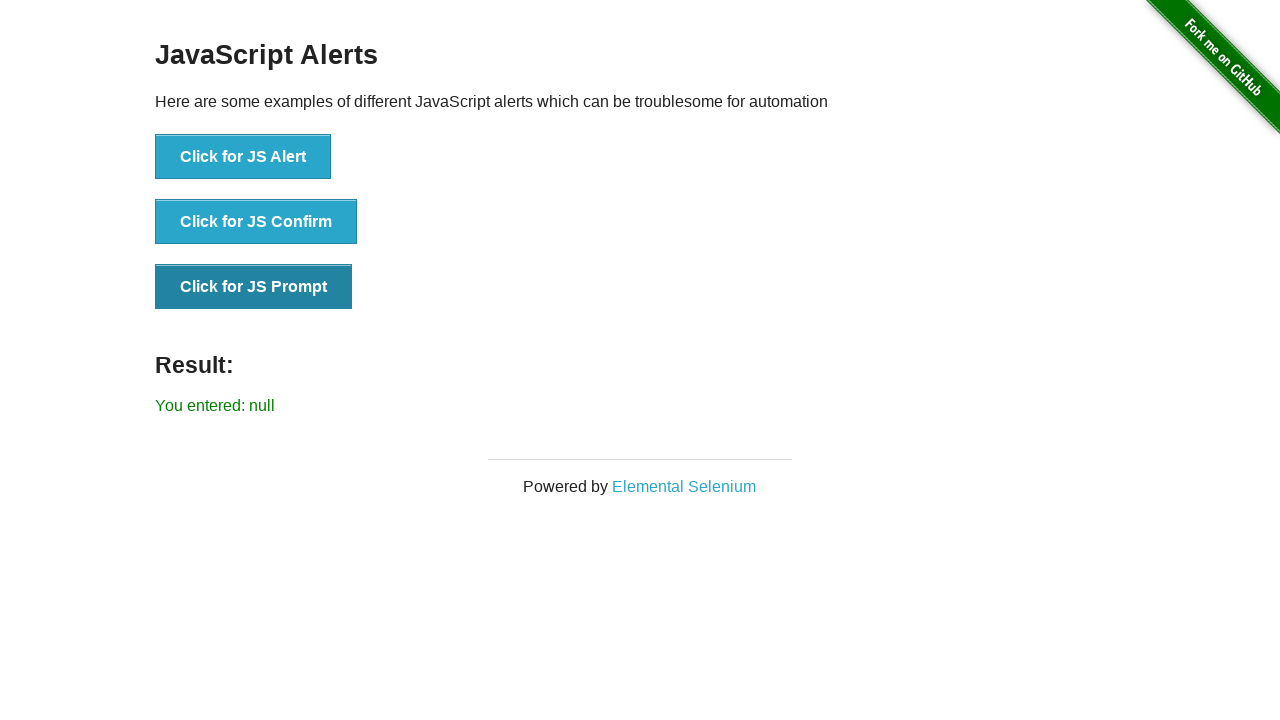

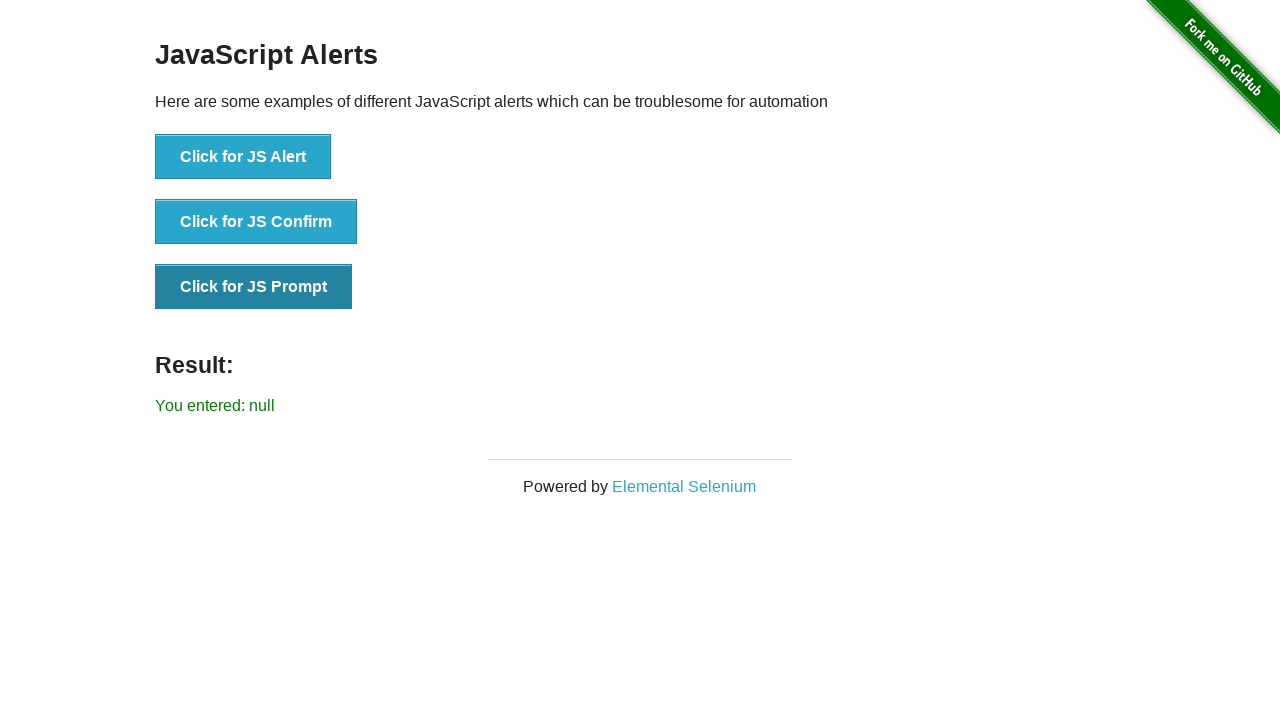